Tests prompt alert functionality by triggering a prompt alert, entering text into it, and accepting it

Starting URL: https://demo.automationtesting.in/Alerts.html

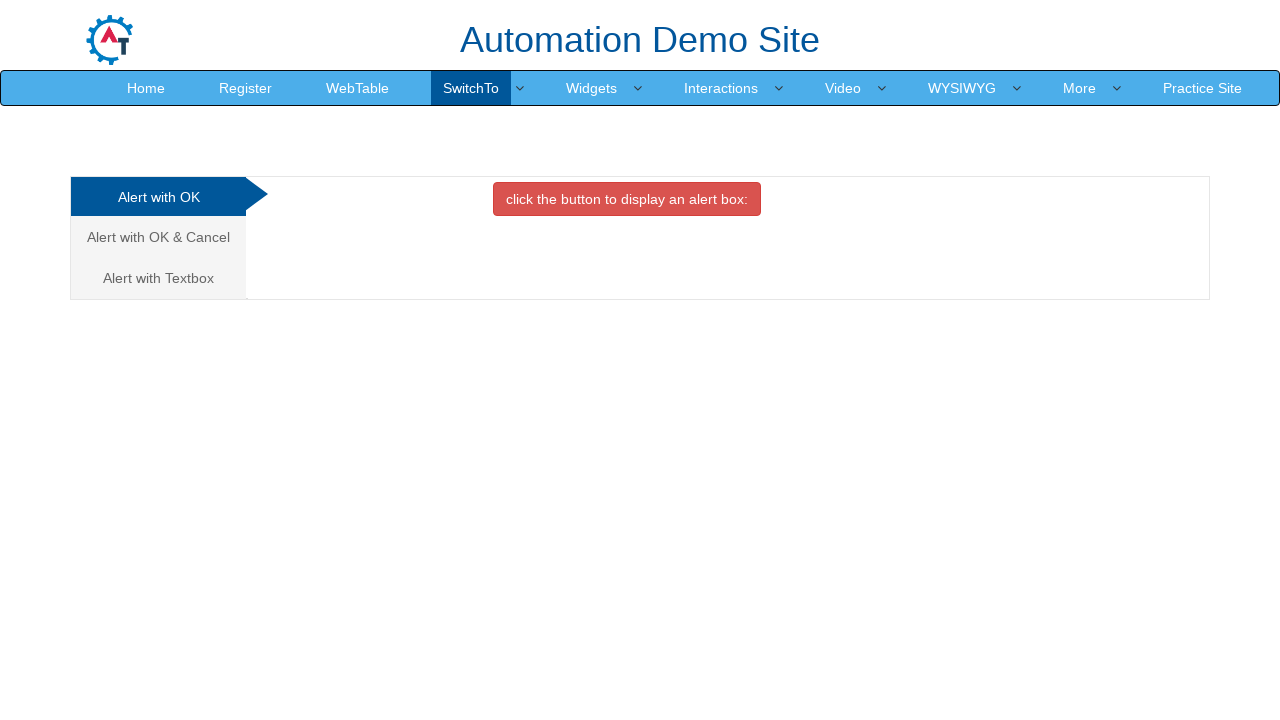

Clicked on the Textbox alert tab at (158, 278) on a[href='#Textbox']
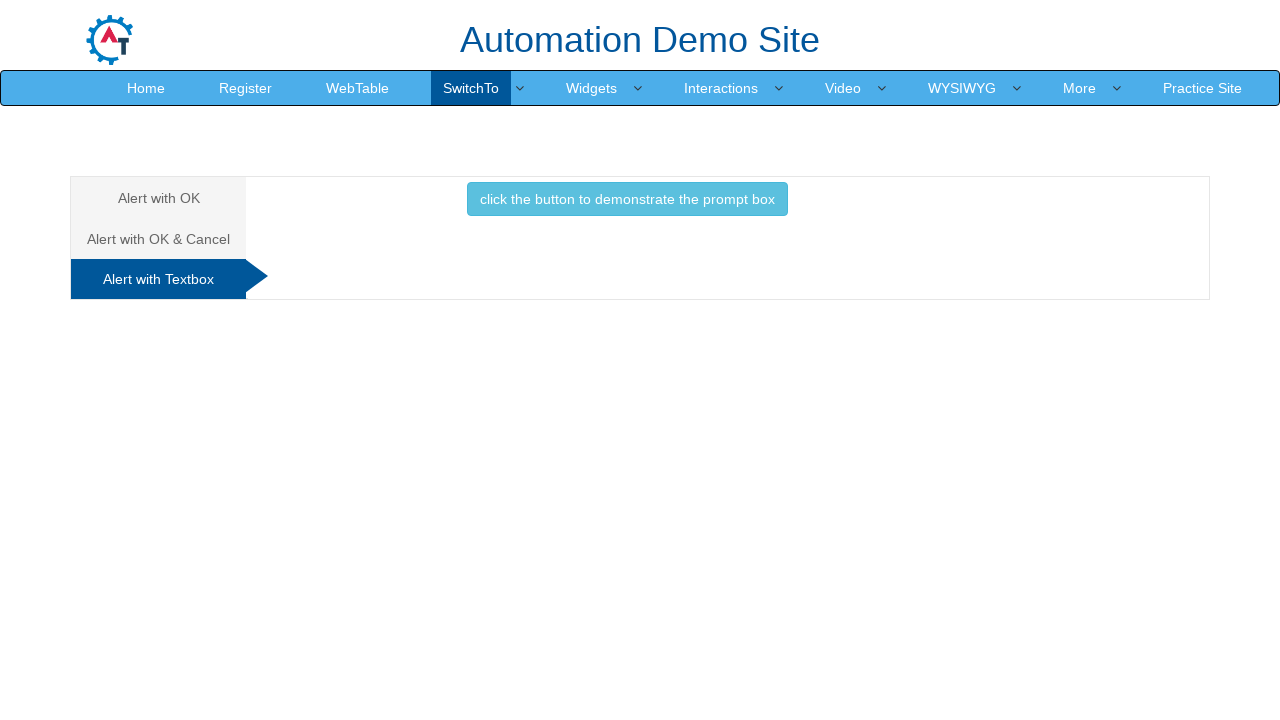

Clicked button to trigger prompt alert at (627, 199) on button.btn.btn-info
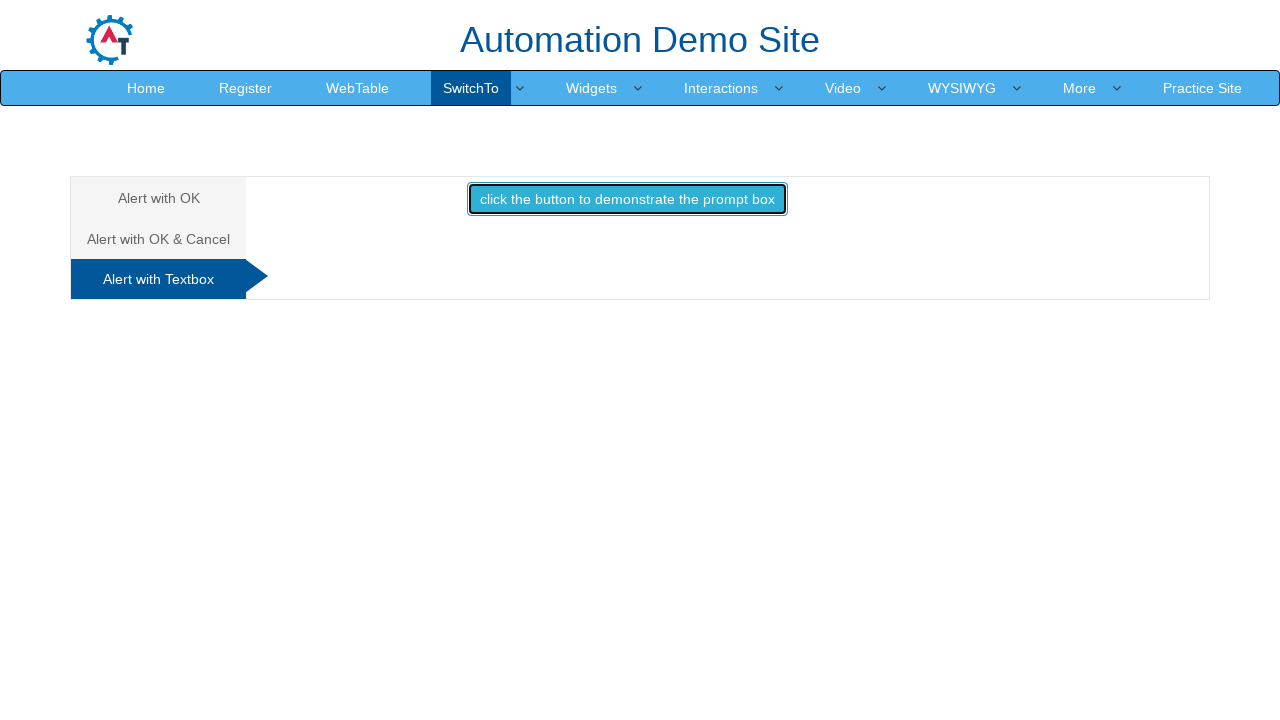

Set up dialog handler to accept prompt alert with text 'Automation Testing user'
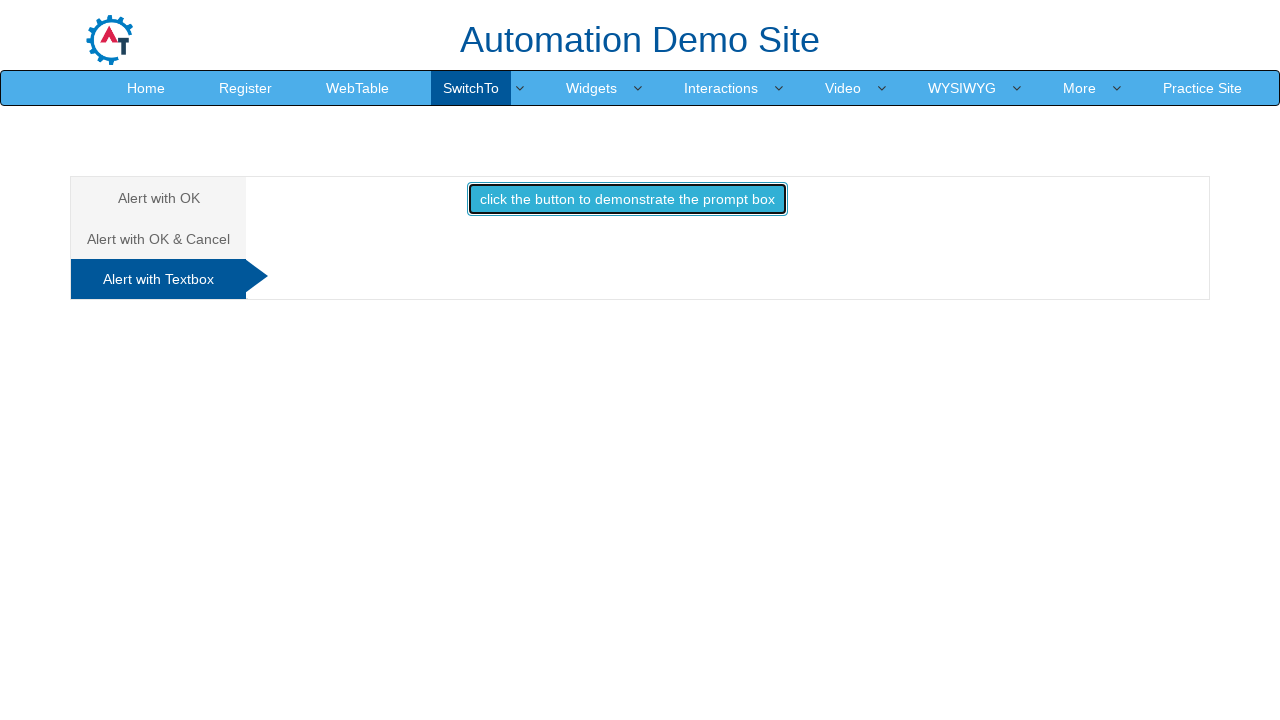

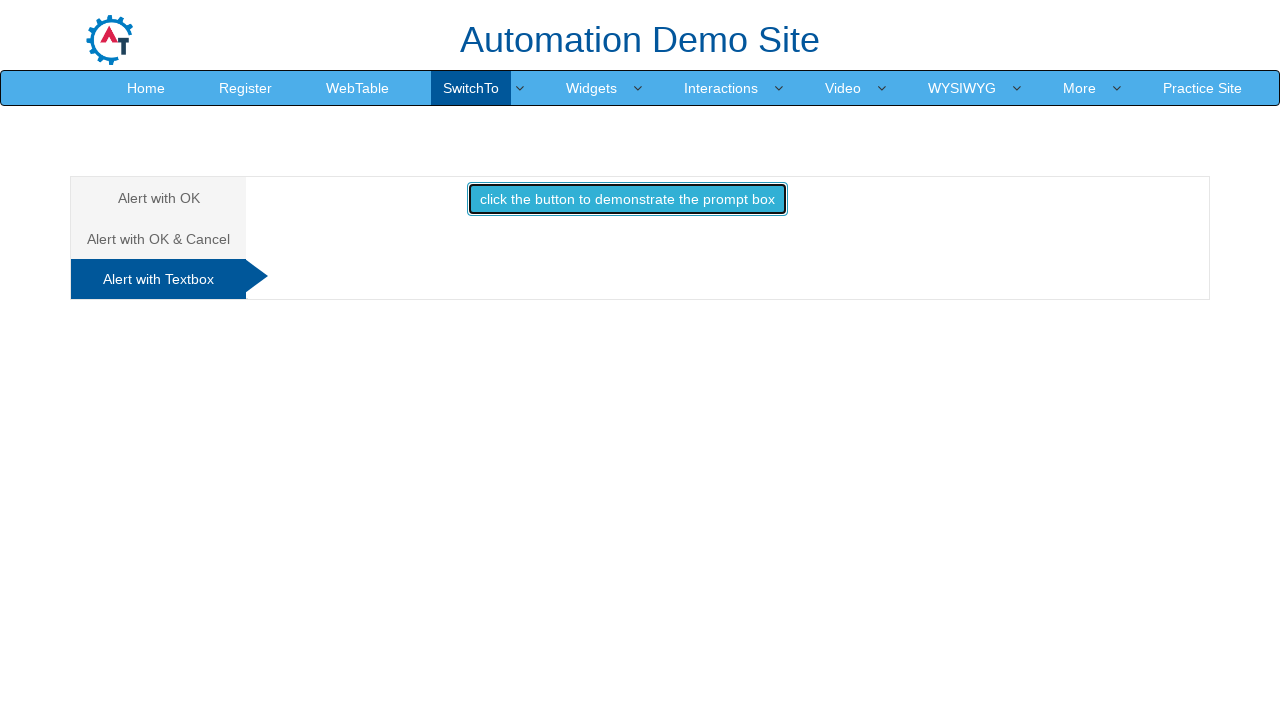